Tests handling of a prompt alert by entering text and accepting it

Starting URL: https://demoqa.com/alerts

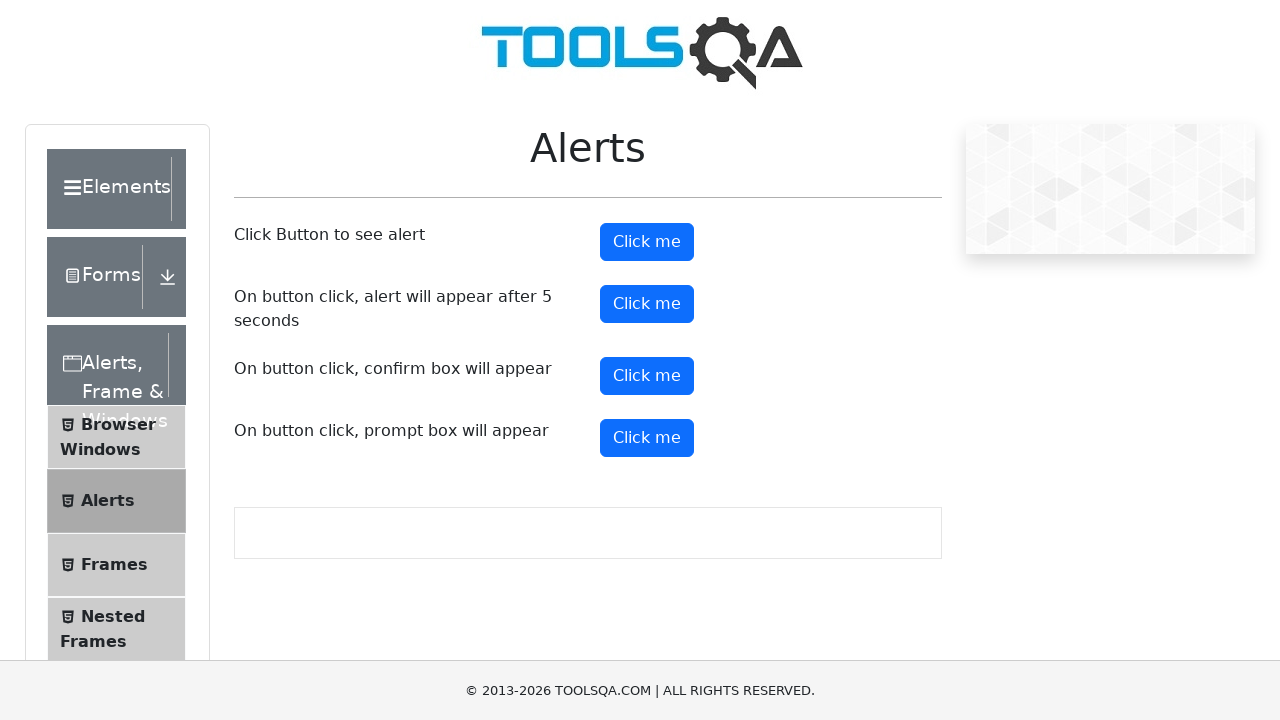

Set up dialog handler to accept prompt alert with text 'Testing'
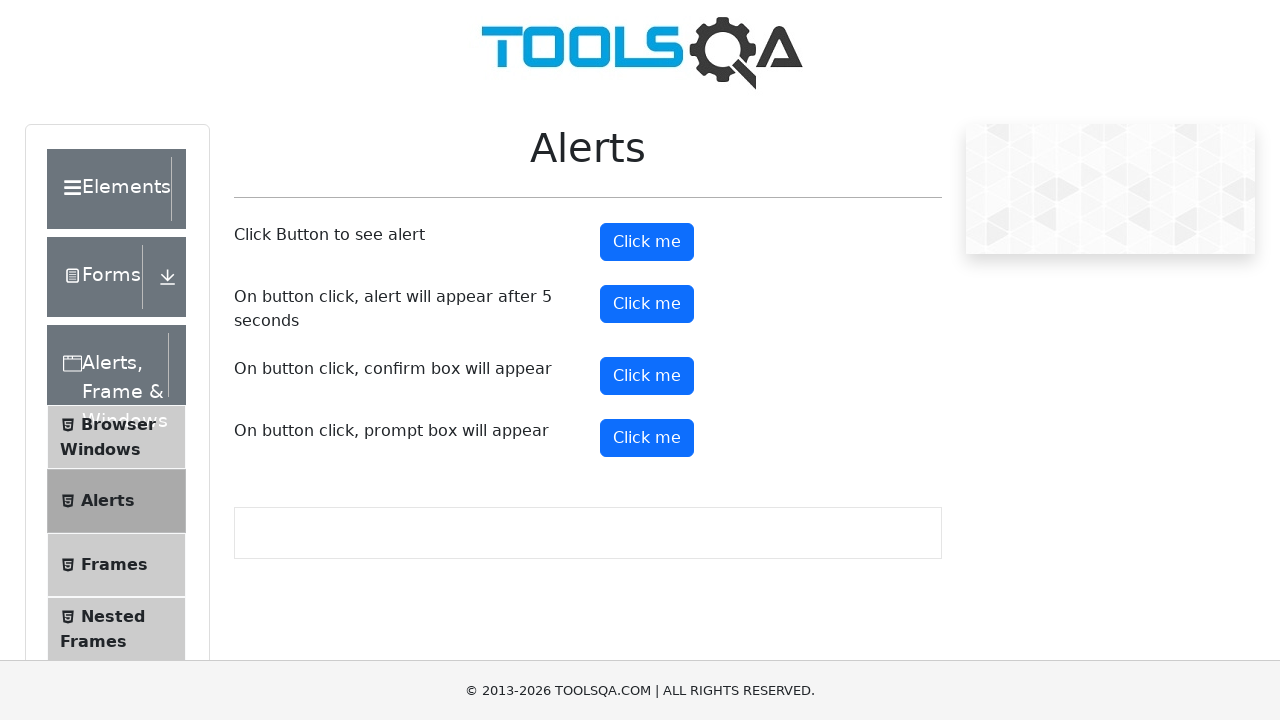

Clicked prompt button (original selector with typo) at (647, 438) on #promtButton
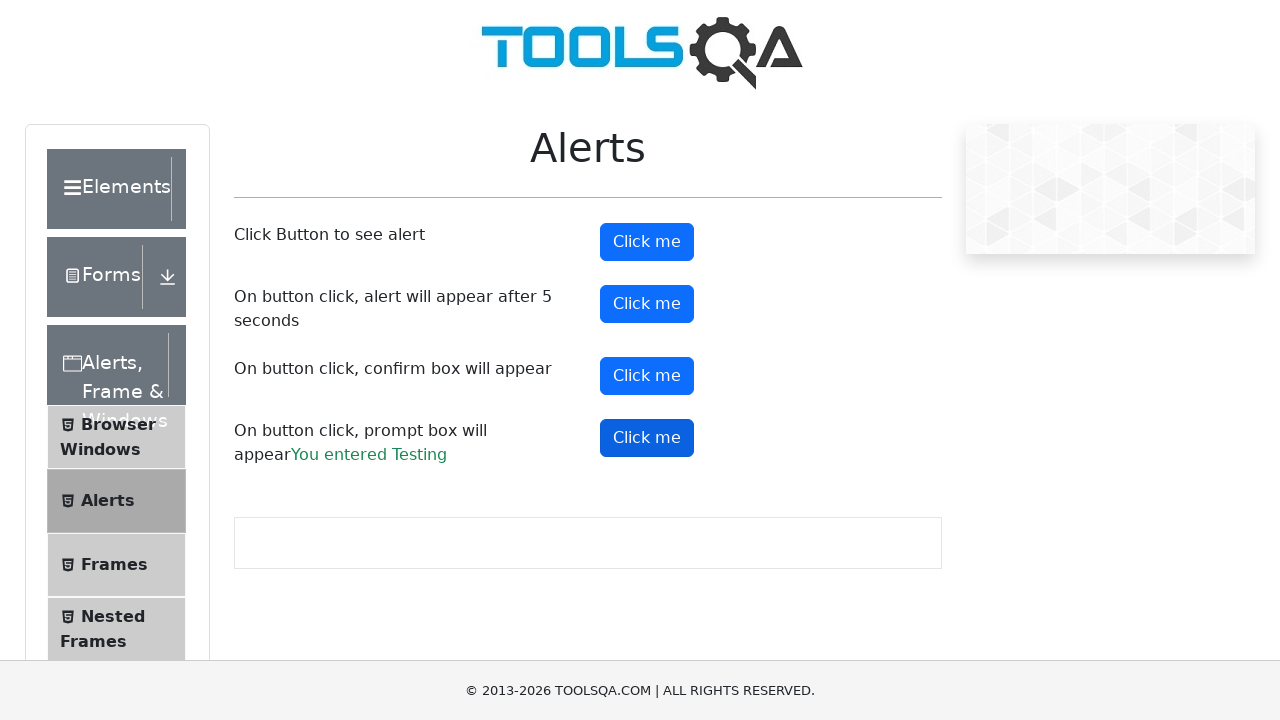

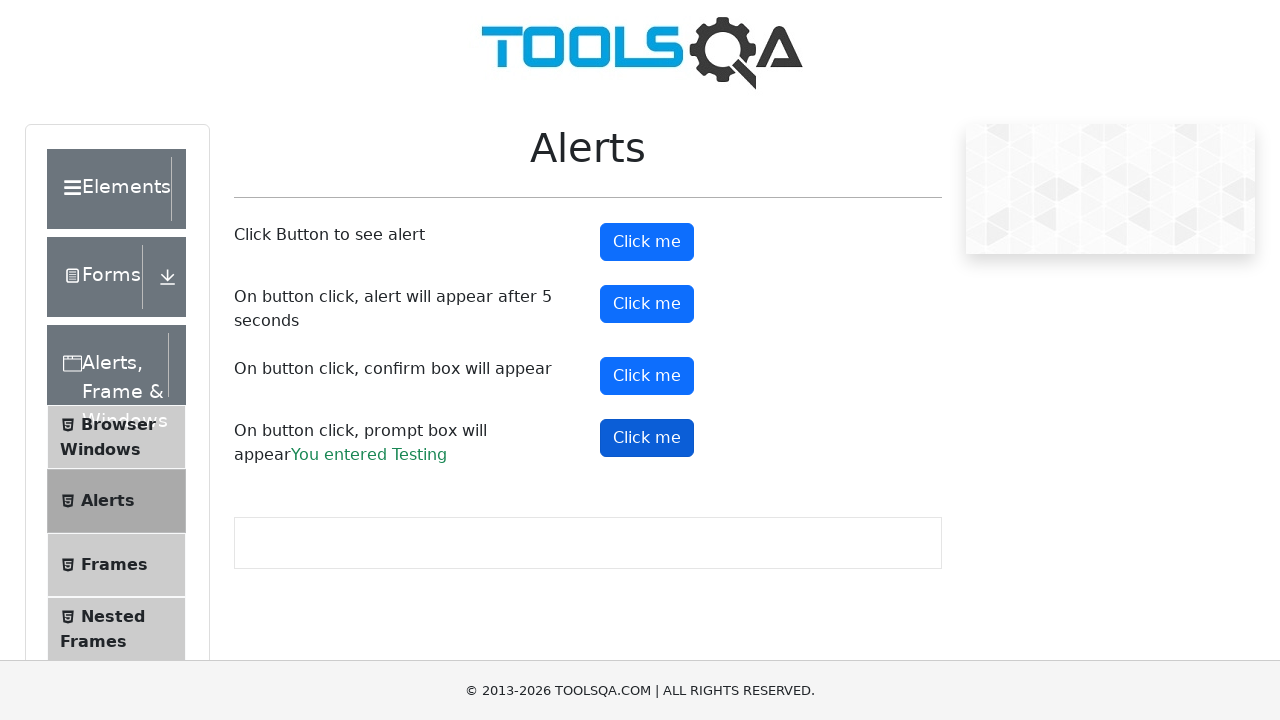